Tests editing a todo item by double-clicking and changing its text

Starting URL: https://demo.playwright.dev/todomvc

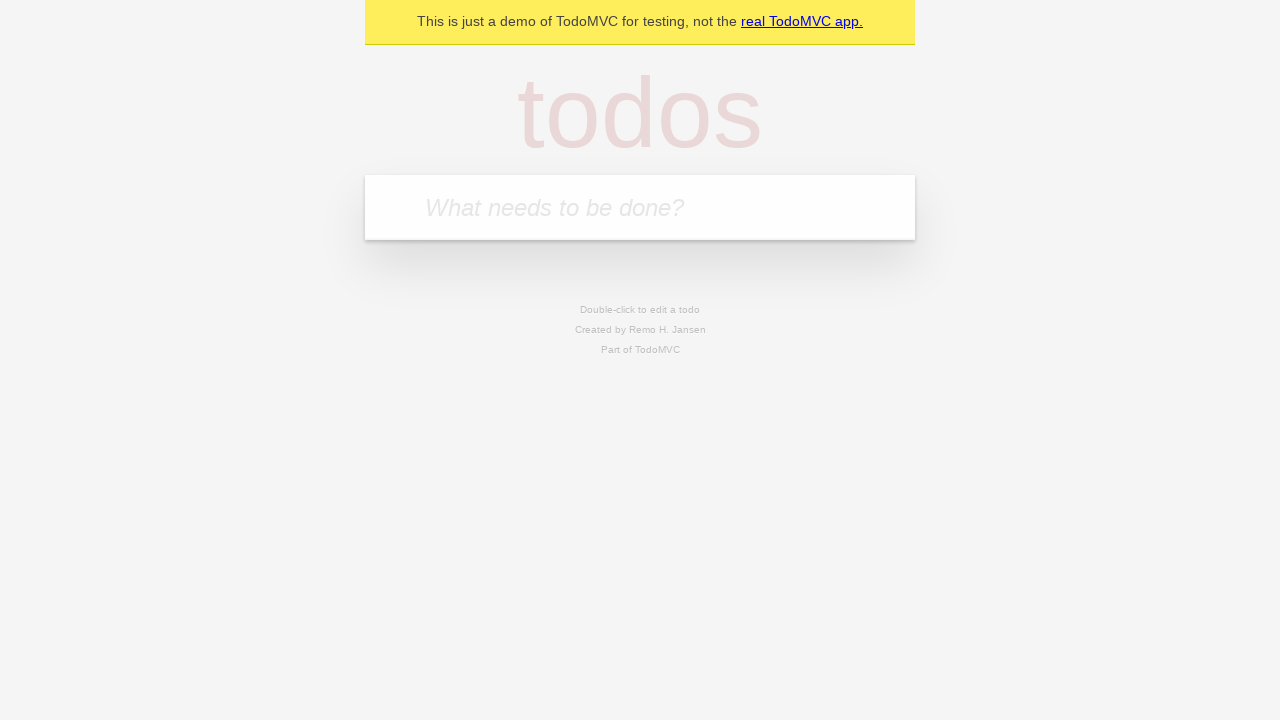

Filled new todo input with 'buy some cheese' on .new-todo
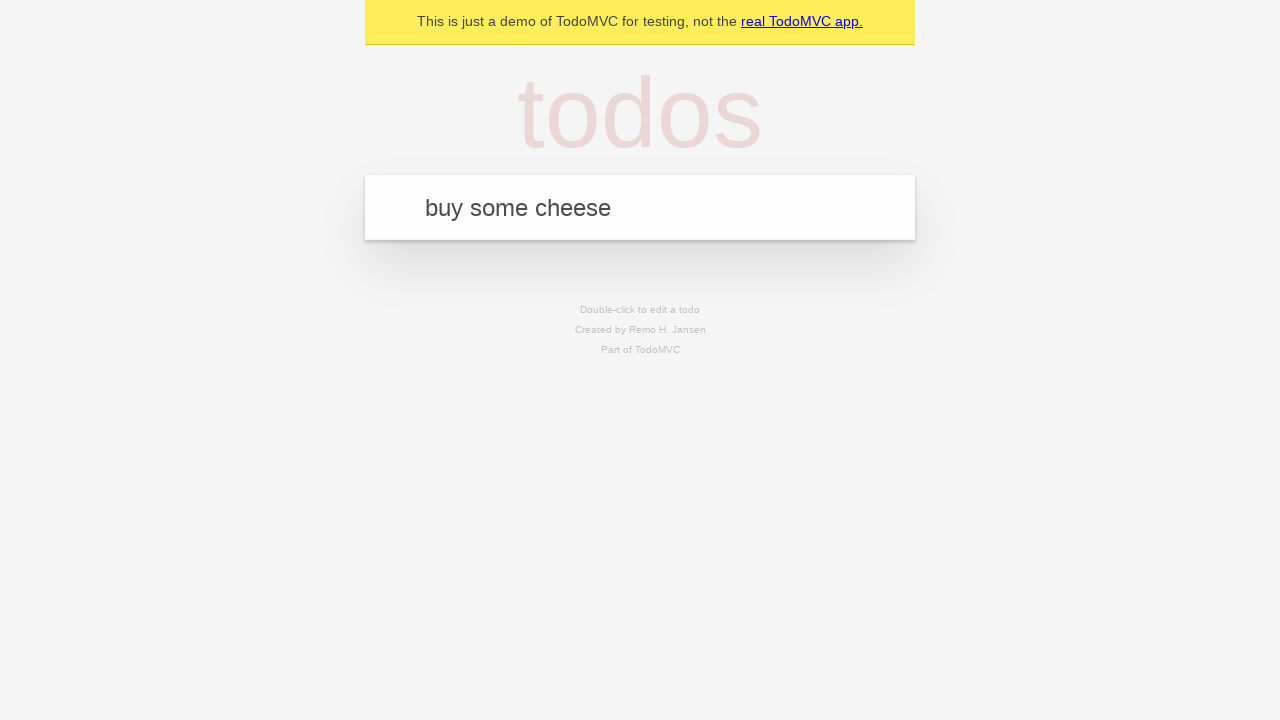

Pressed Enter to create first todo on .new-todo
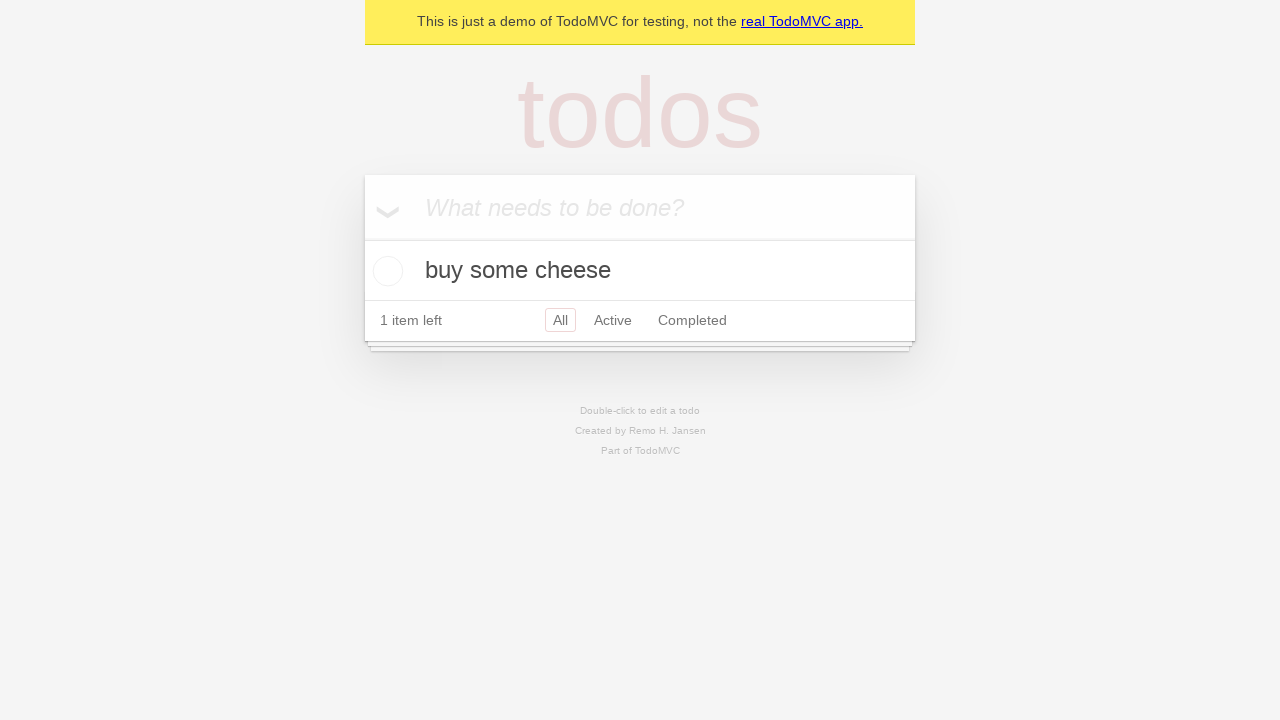

Filled new todo input with 'feed the cat' on .new-todo
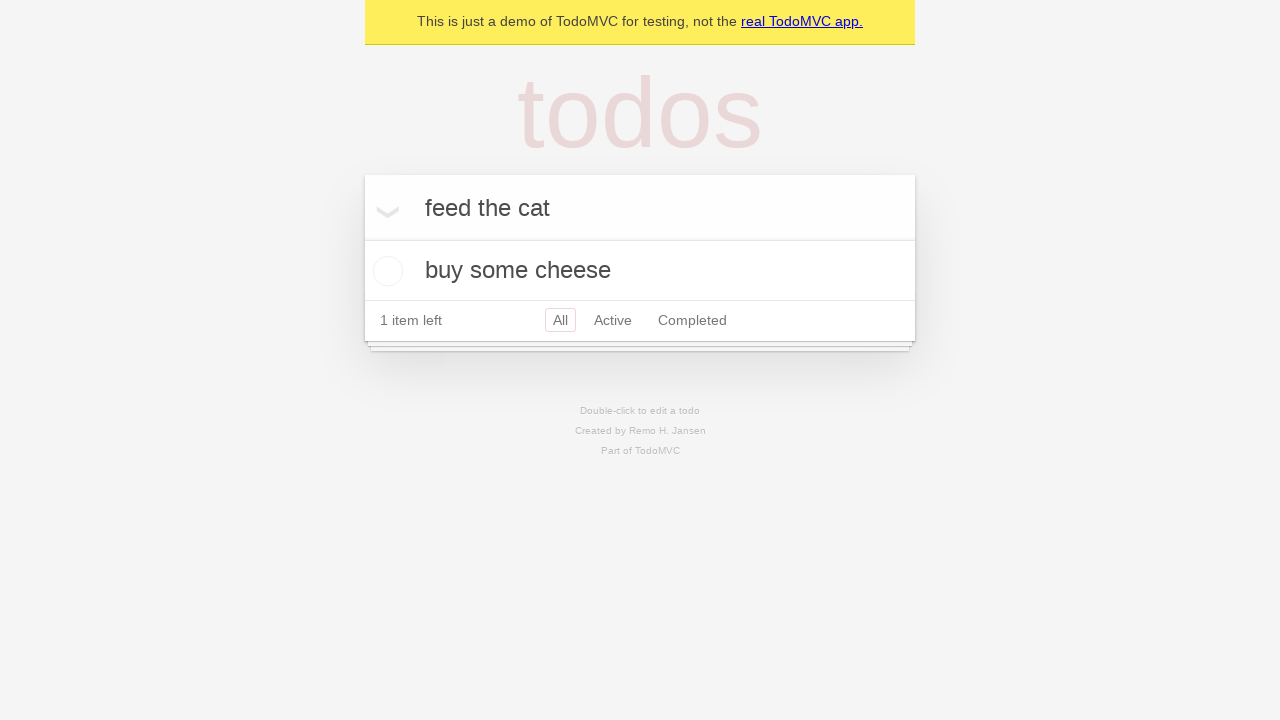

Pressed Enter to create second todo on .new-todo
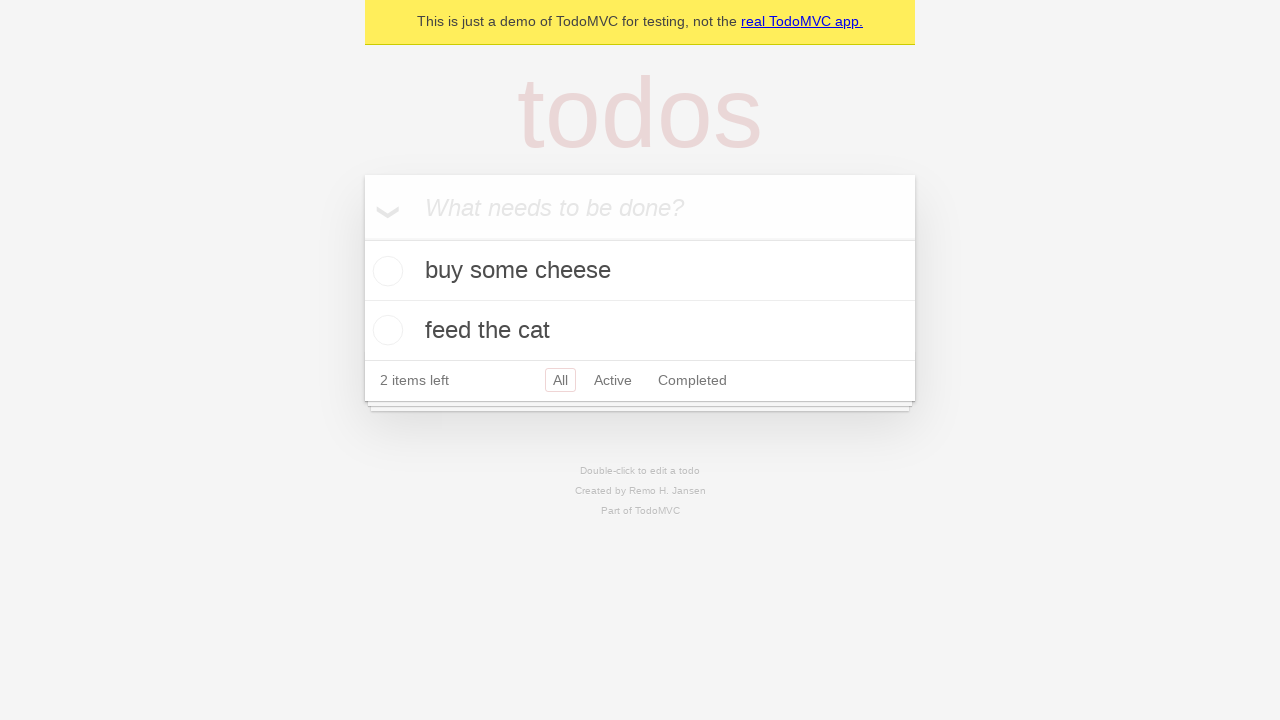

Filled new todo input with 'book a doctors appointment' on .new-todo
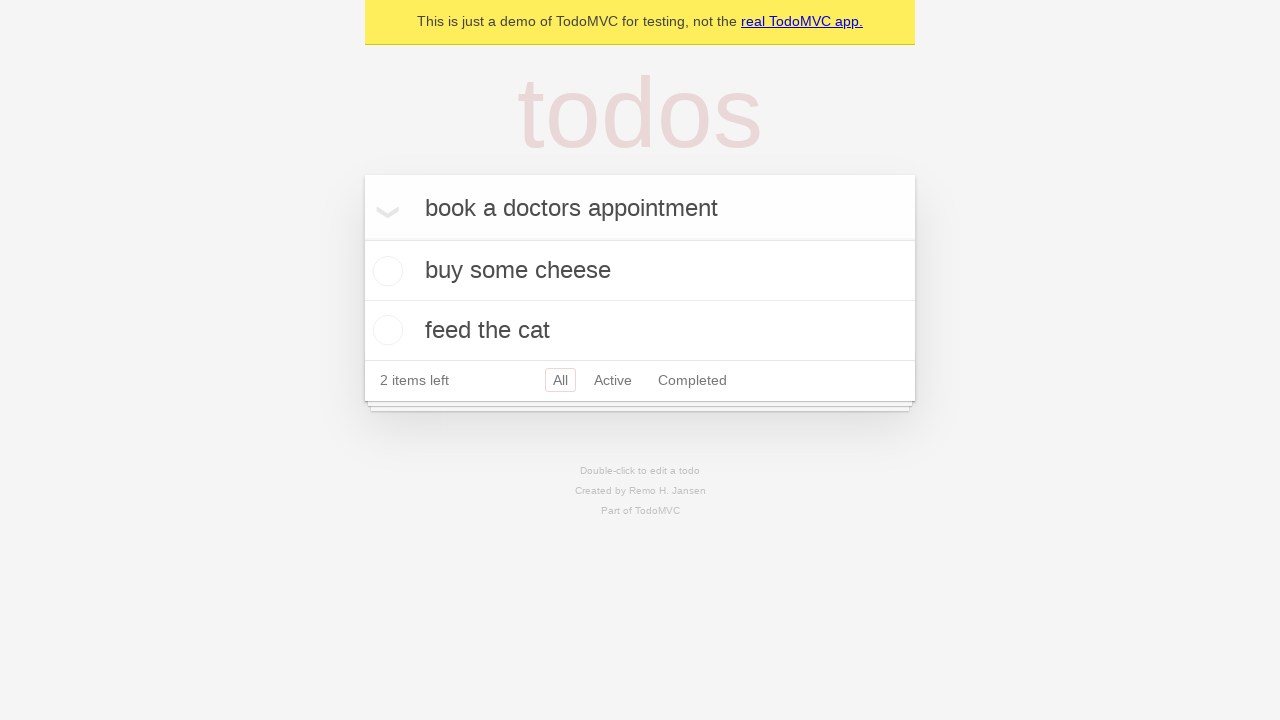

Pressed Enter to create third todo on .new-todo
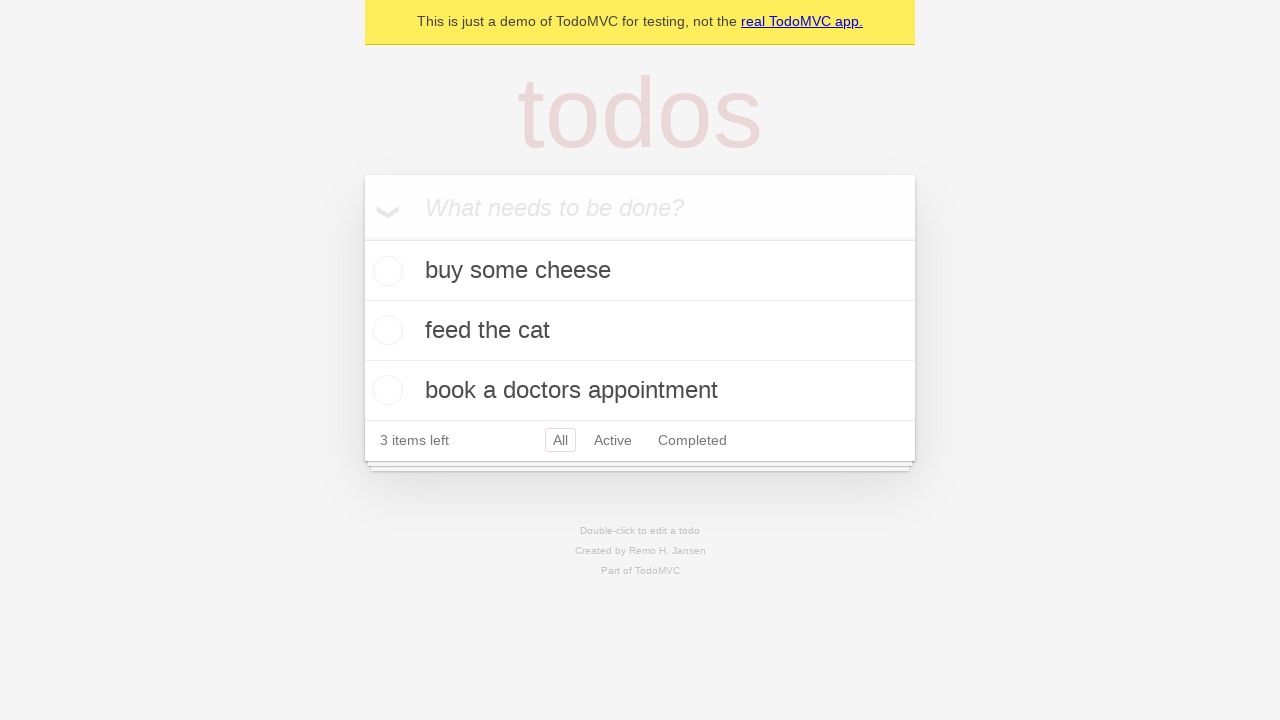

Waited for all three todo items to appear
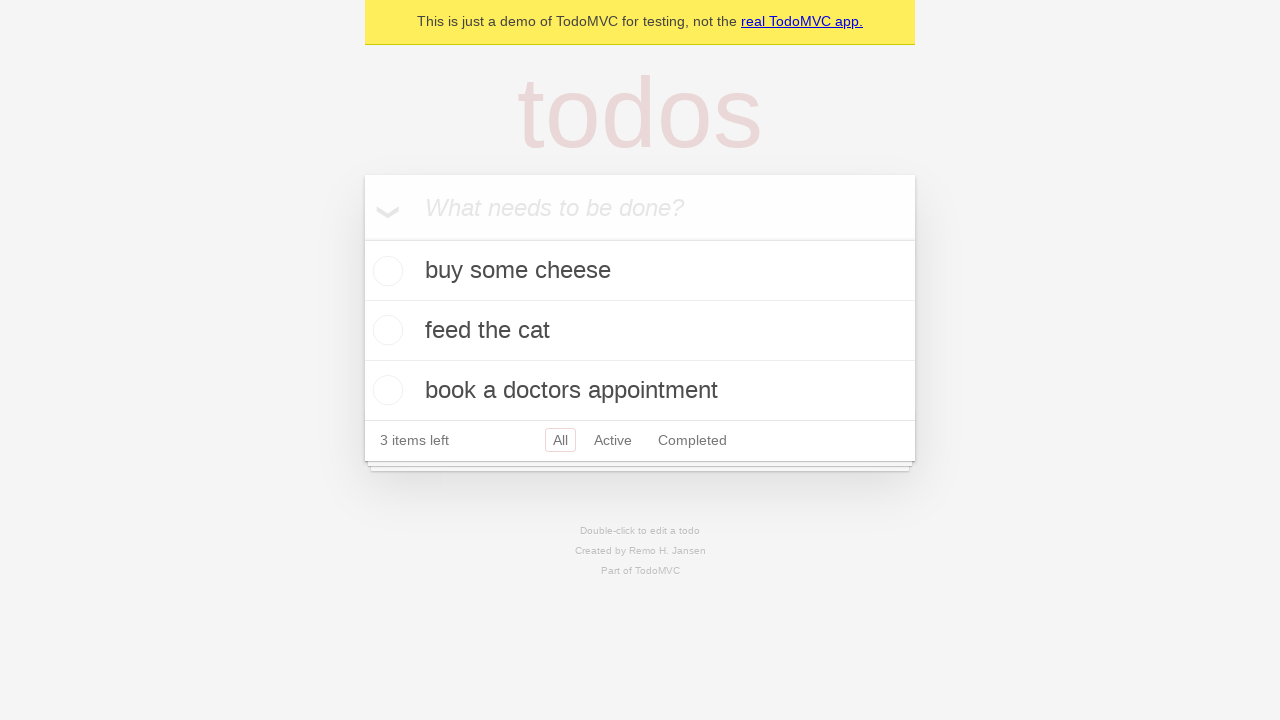

Double-clicked second todo item to enter edit mode at (640, 331) on .todo-list li >> nth=1
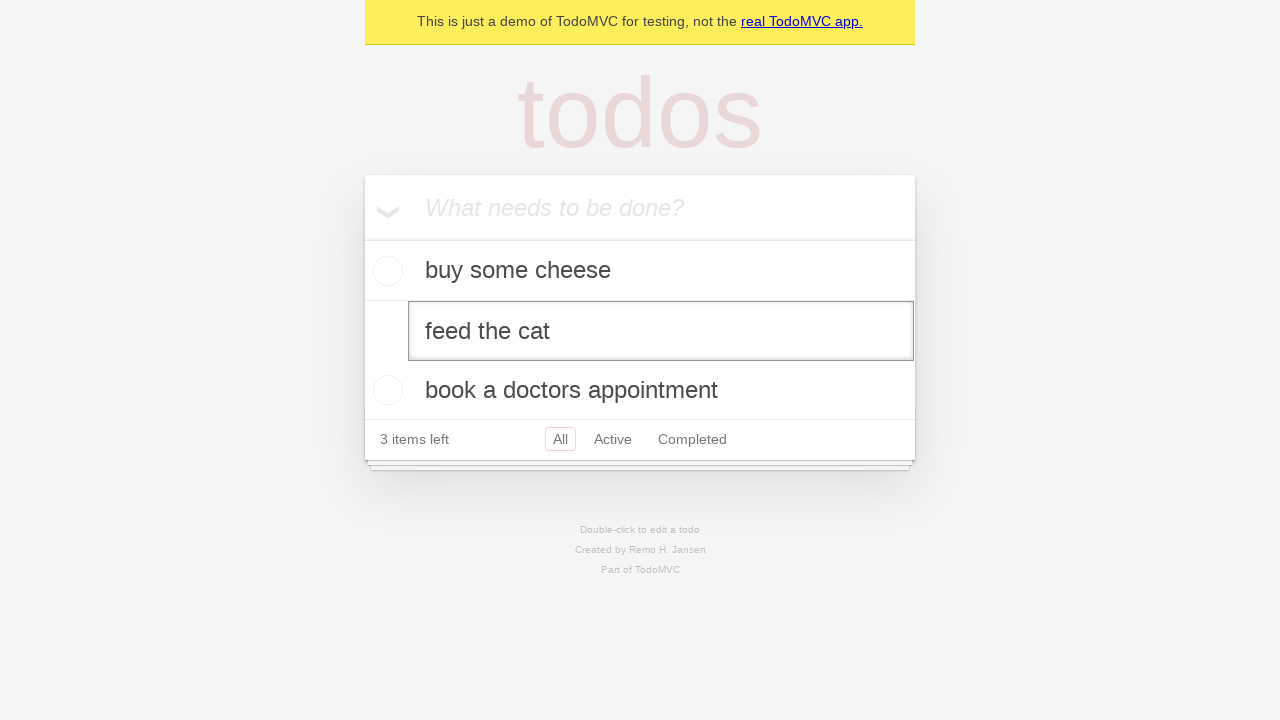

Changed todo text to 'buy some sausages' on .todo-list li >> nth=1 >> .edit
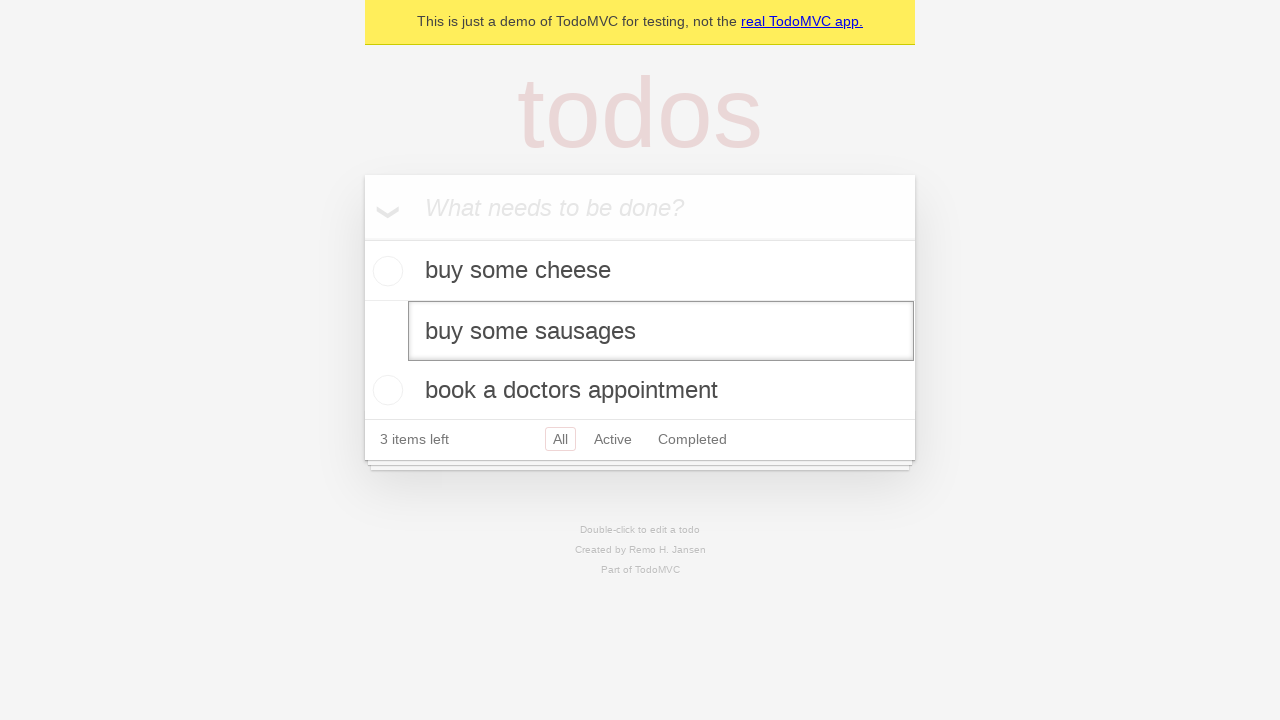

Pressed Enter to save edited todo on .todo-list li >> nth=1 >> .edit
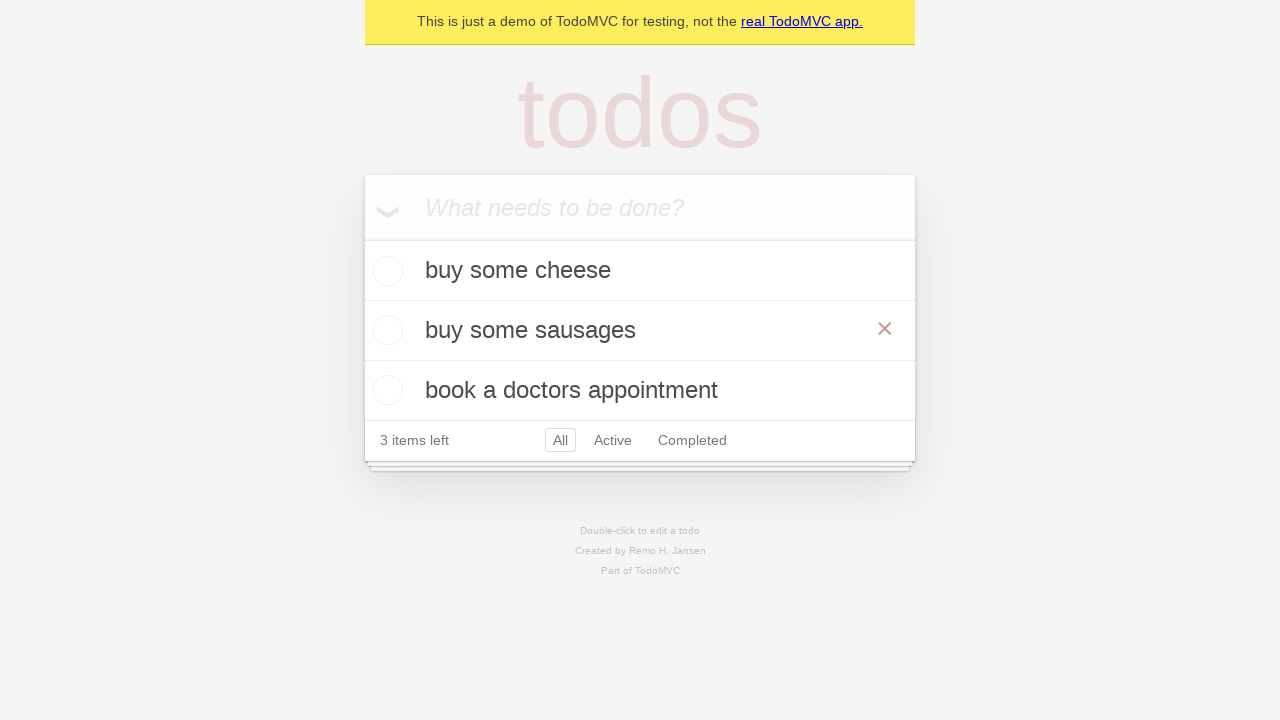

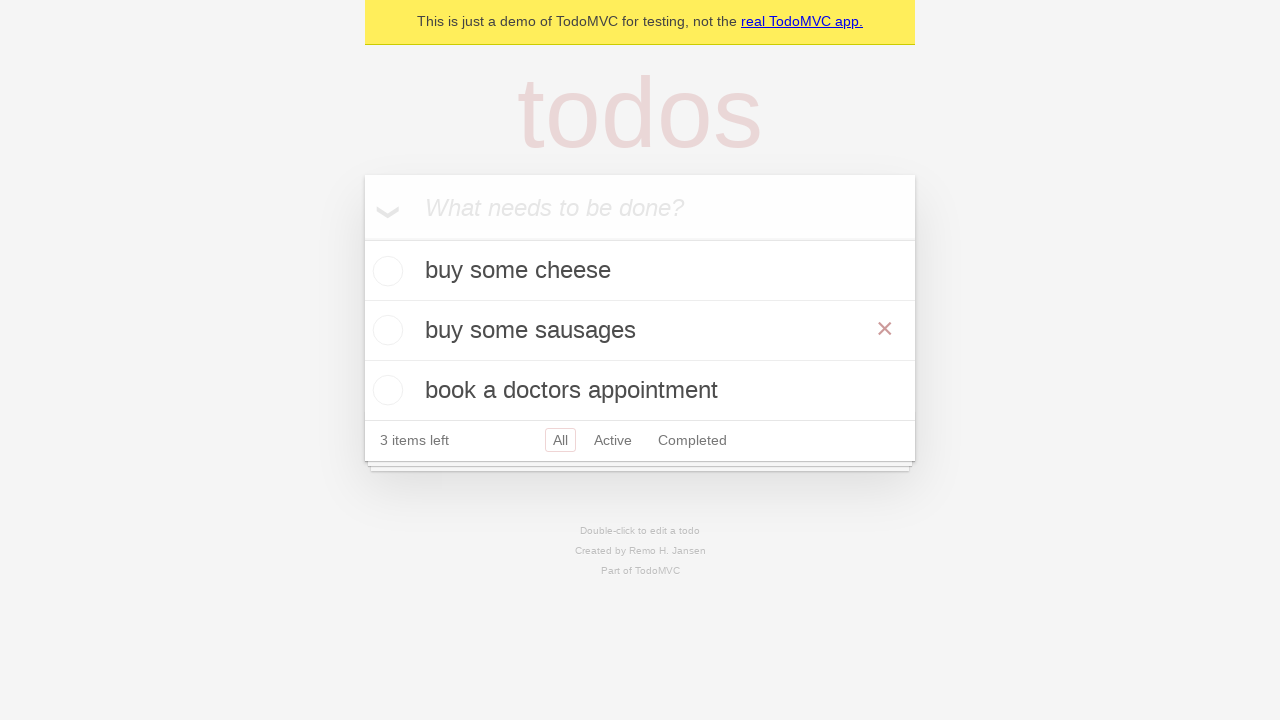